Tests file upload functionality by uploading a test file and verifying the success message is displayed

Starting URL: https://practice.expandtesting.com/upload

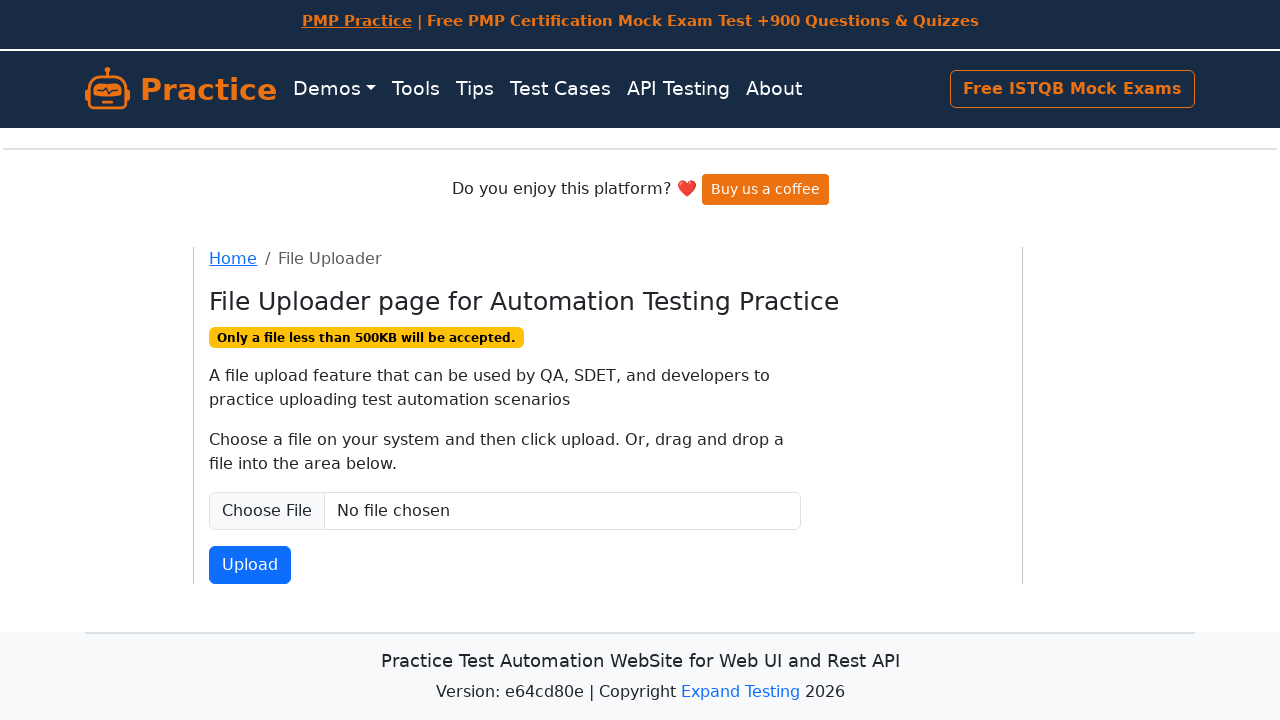

Created temporary test file for upload
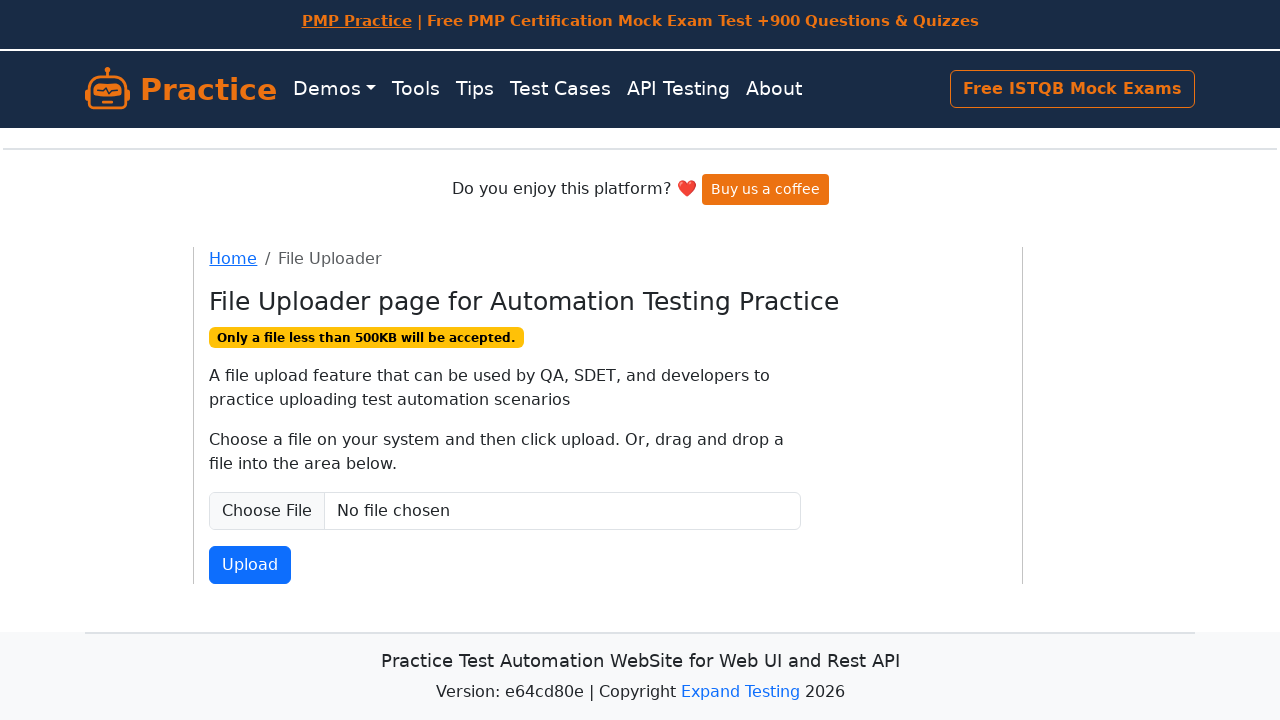

Set input file to test_upload_file.txt
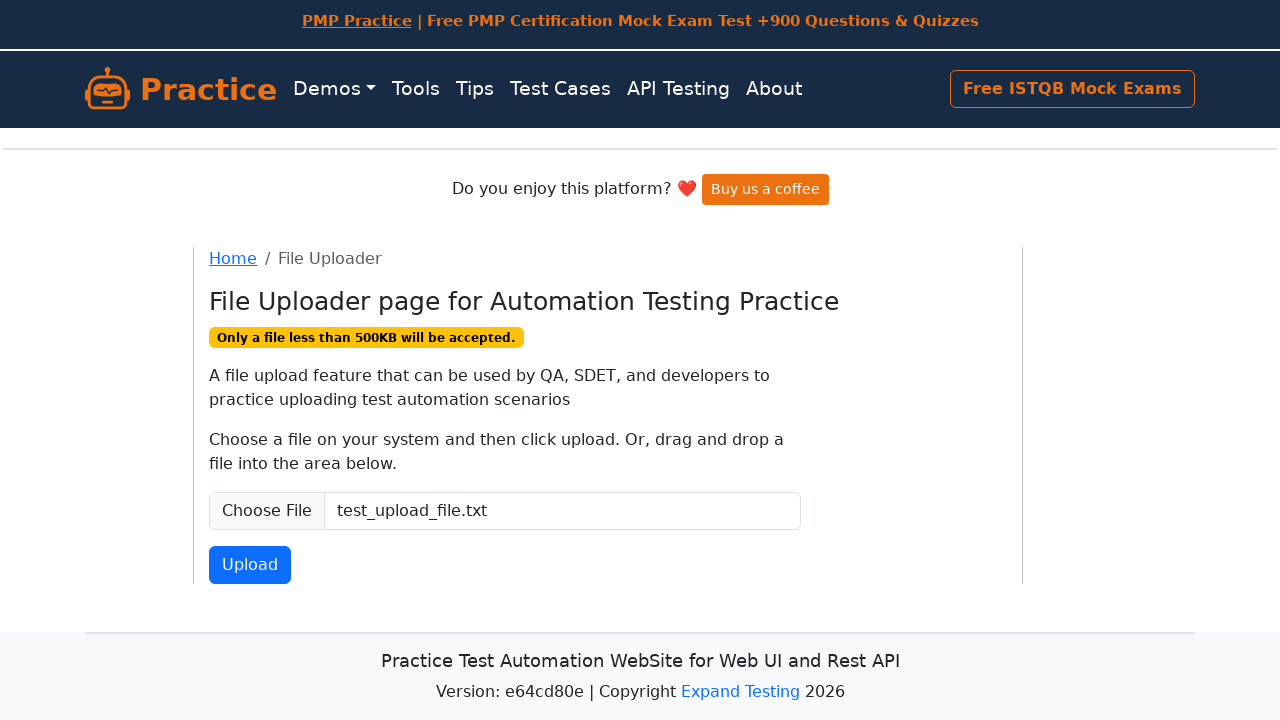

Clicked file submit button at (250, 565) on button#fileSubmit
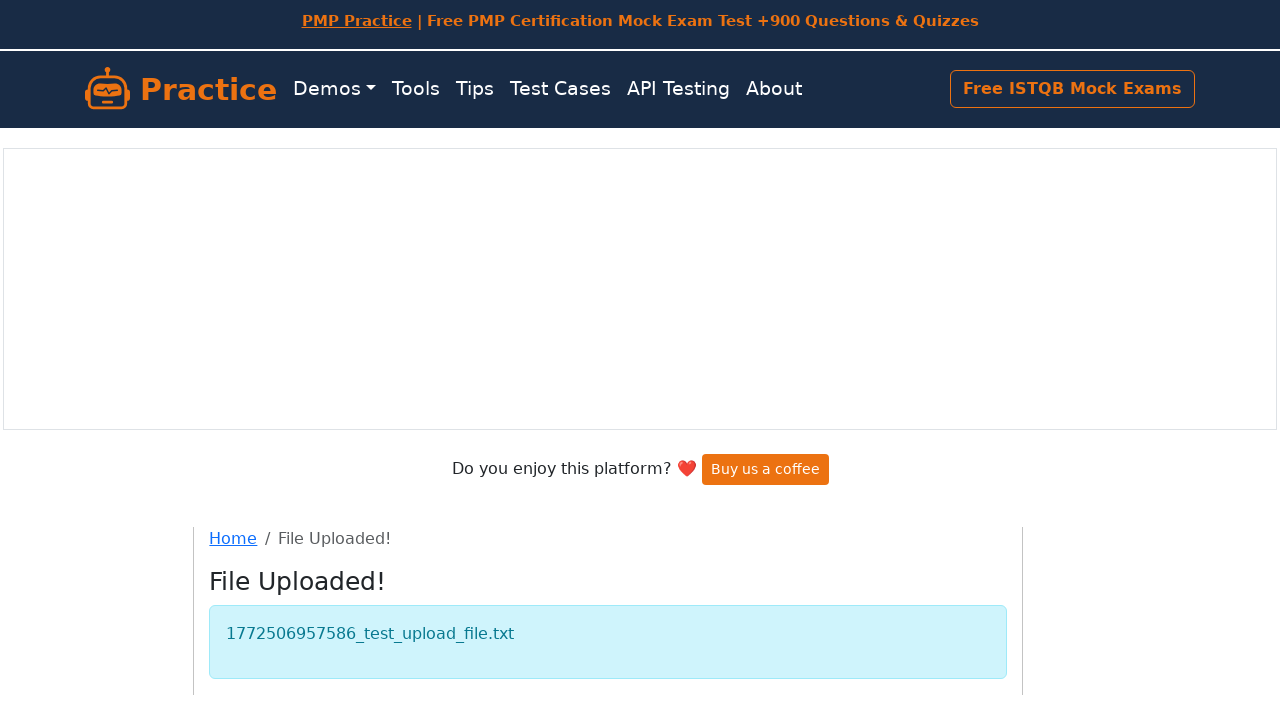

Waited for success message heading to appear
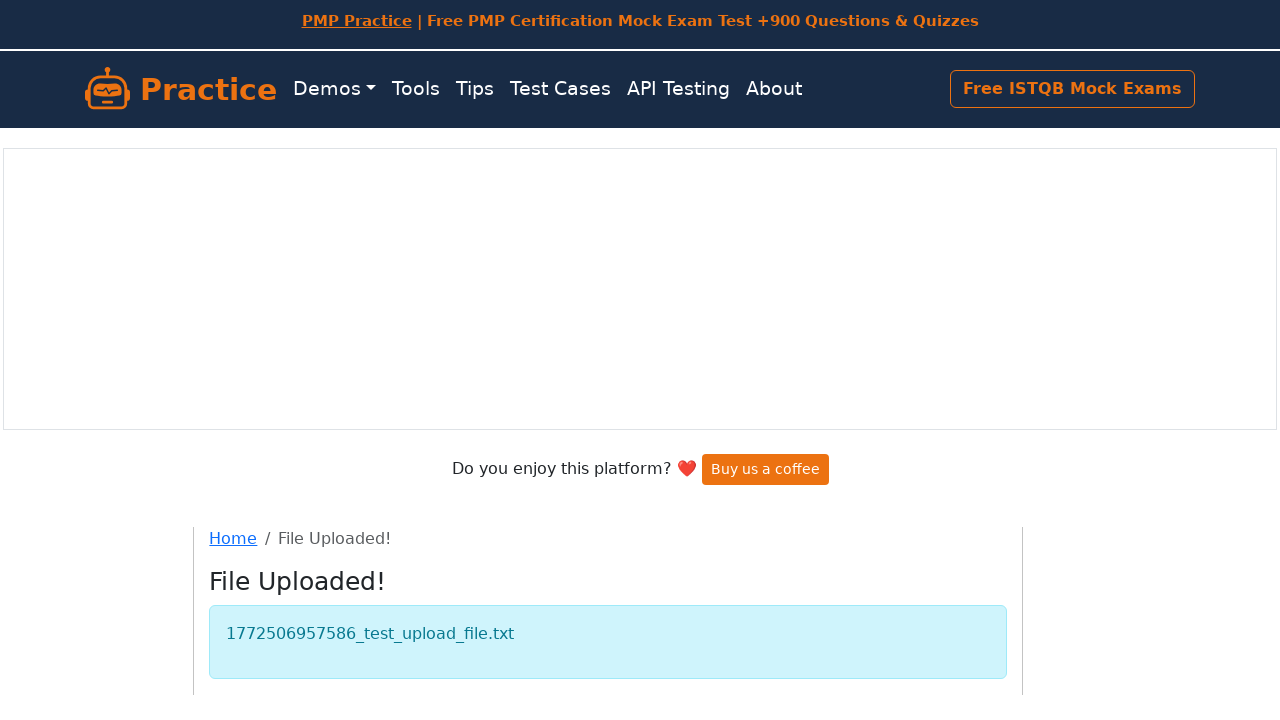

Retrieved success message text: 'File Uploaded!'
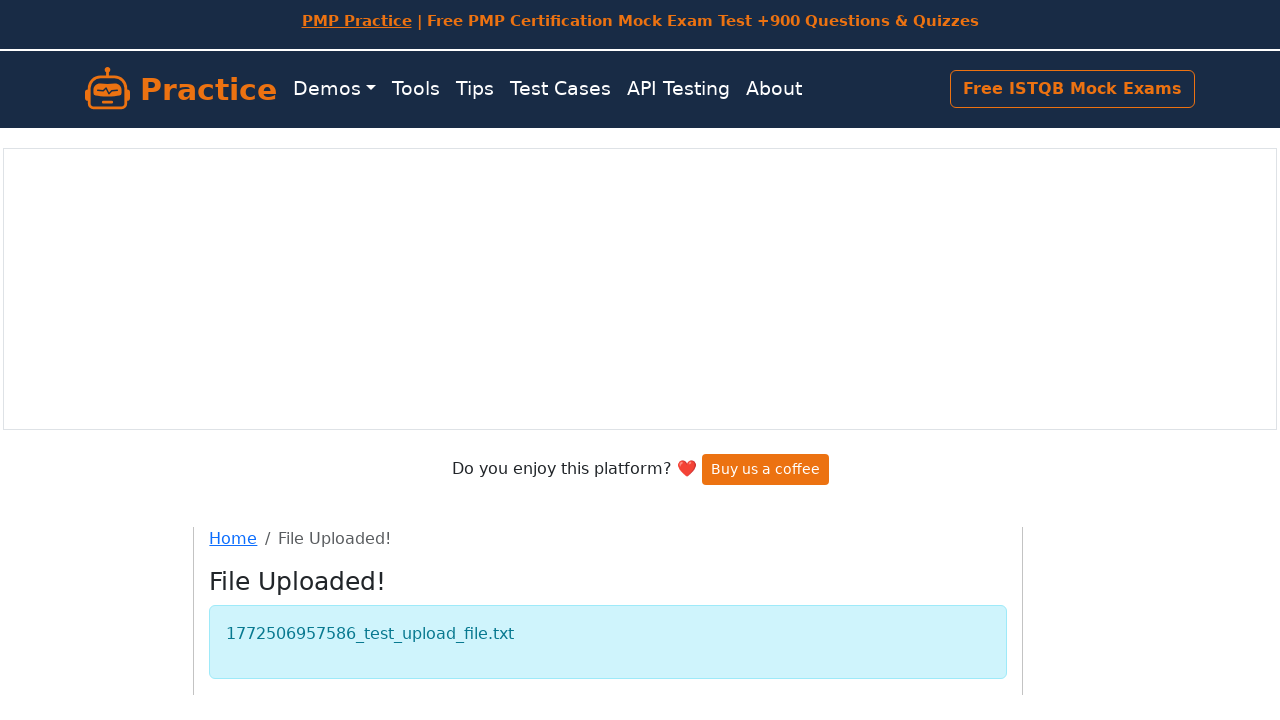

Verified success message matches 'File Uploaded!'
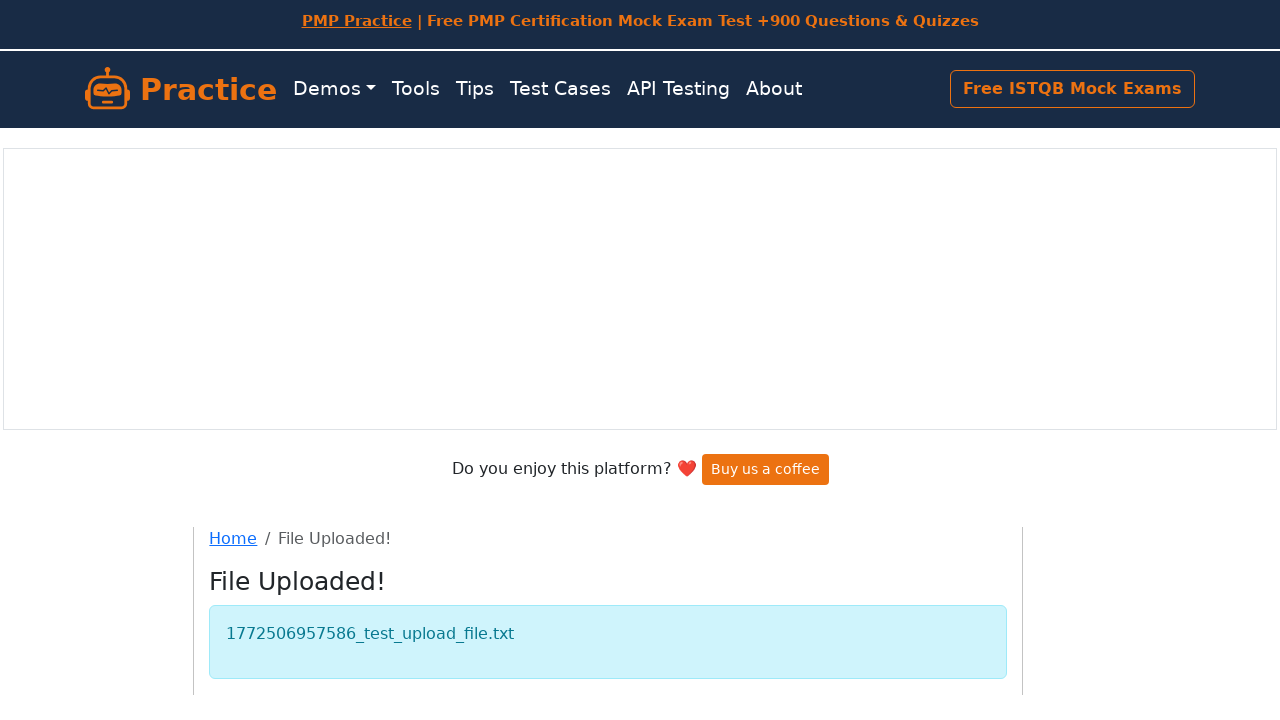

Cleaned up temporary test file
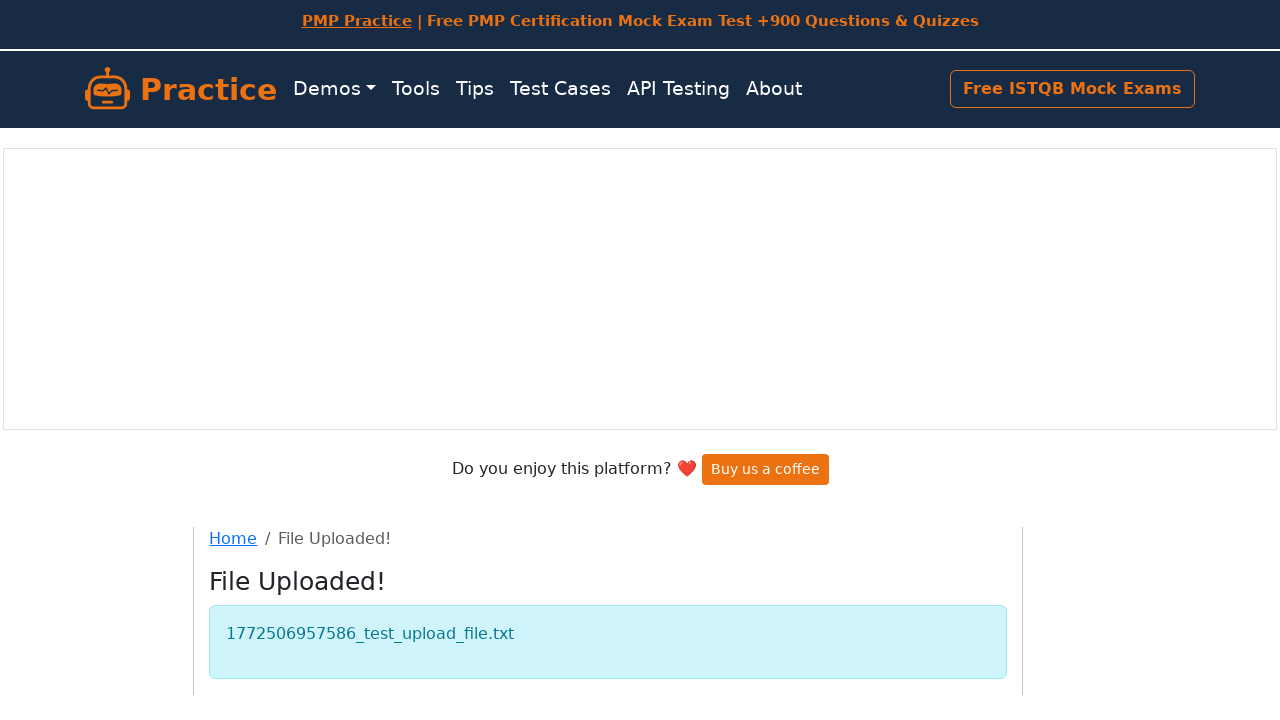

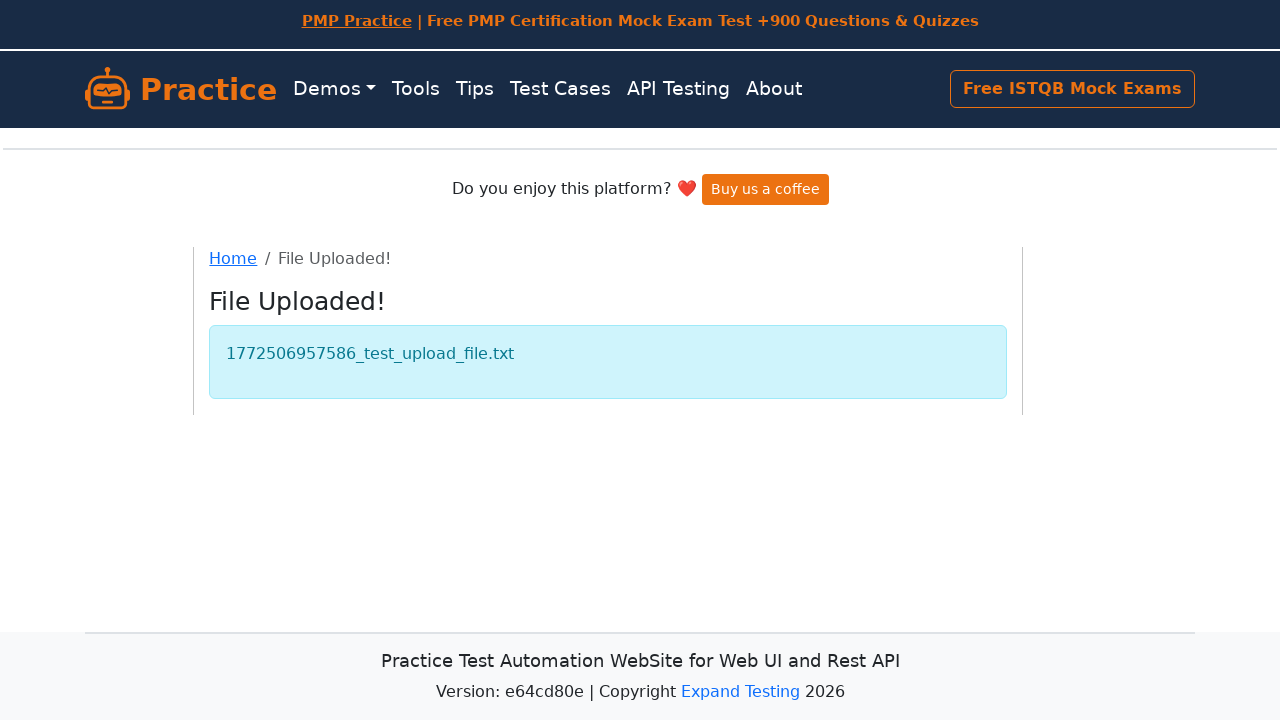